Navigates to a book store website, clicks on the "Humor" category link, and verifies that book products are displayed on the category page.

Starting URL: https://books.toscrape.com/

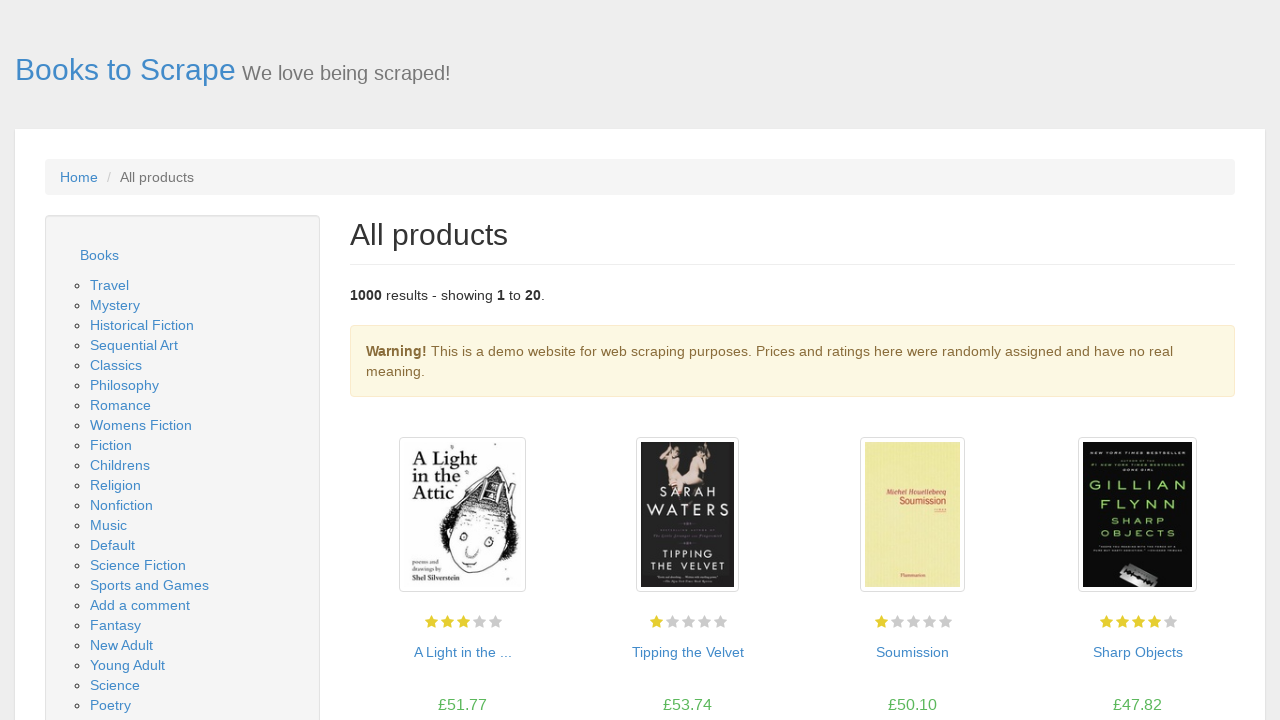

Clicked on the 'Humor' category link at (112, 360) on text=Humor
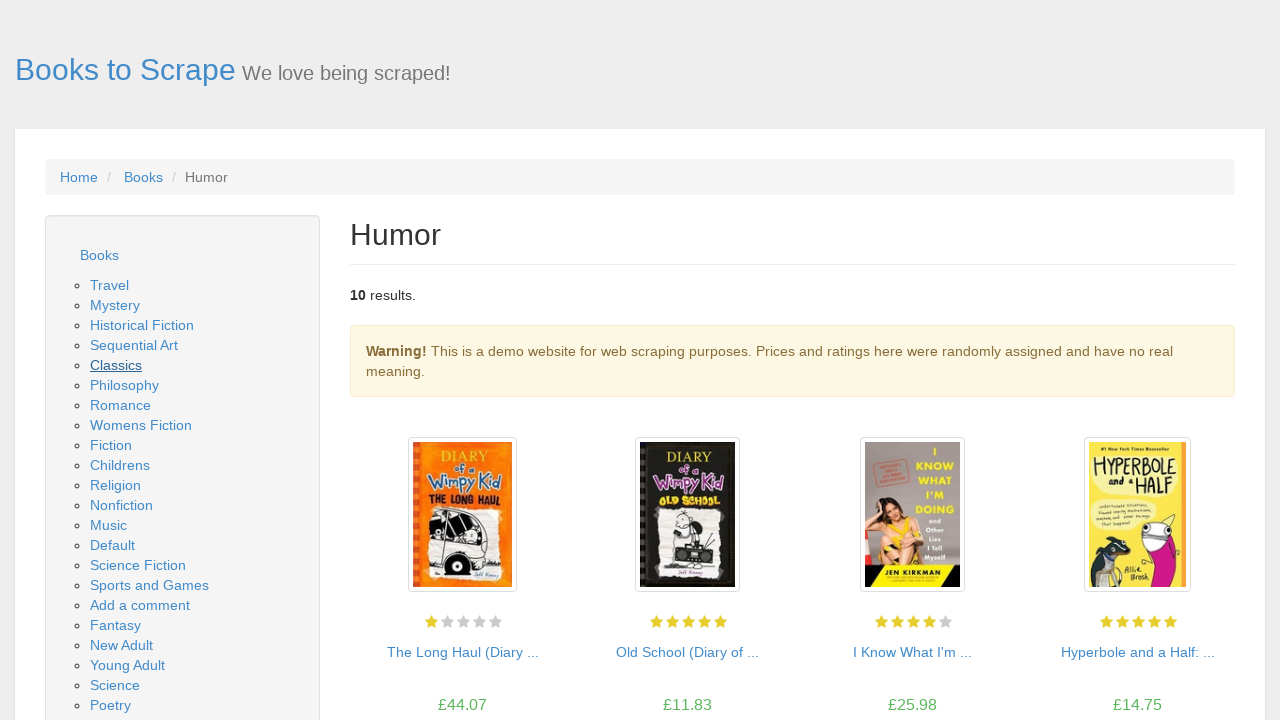

Book products loaded on the Humor category page
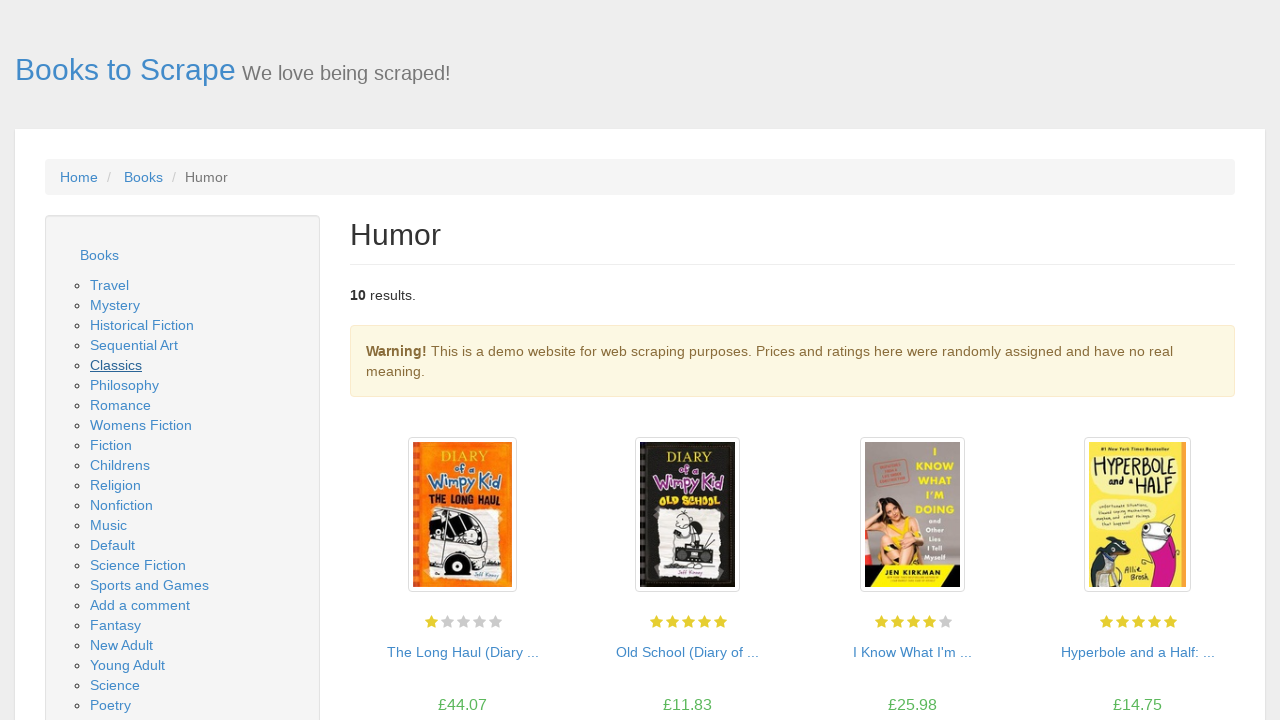

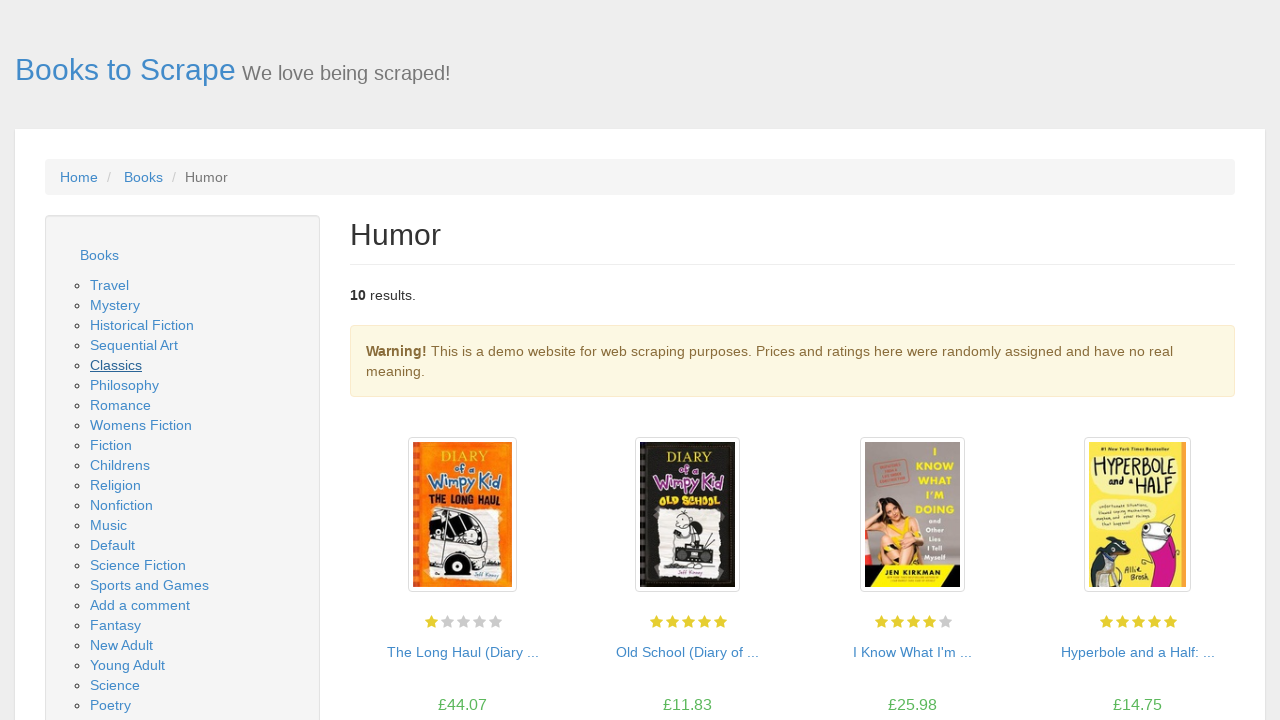